Tests drag and drop functionality on jQuery UI demo page by dragging an element into a droppable area within an iframe

Starting URL: https://jqueryui.com/droppable/

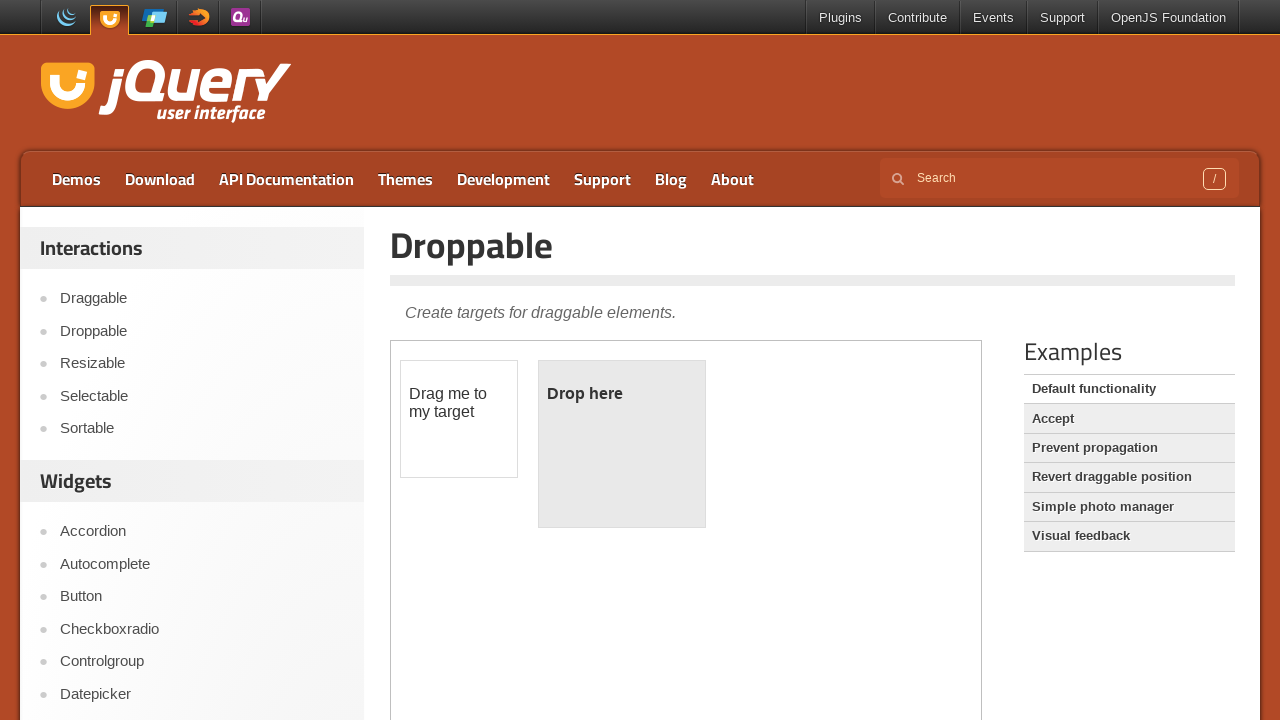

Located the first iframe containing the drag and drop demo
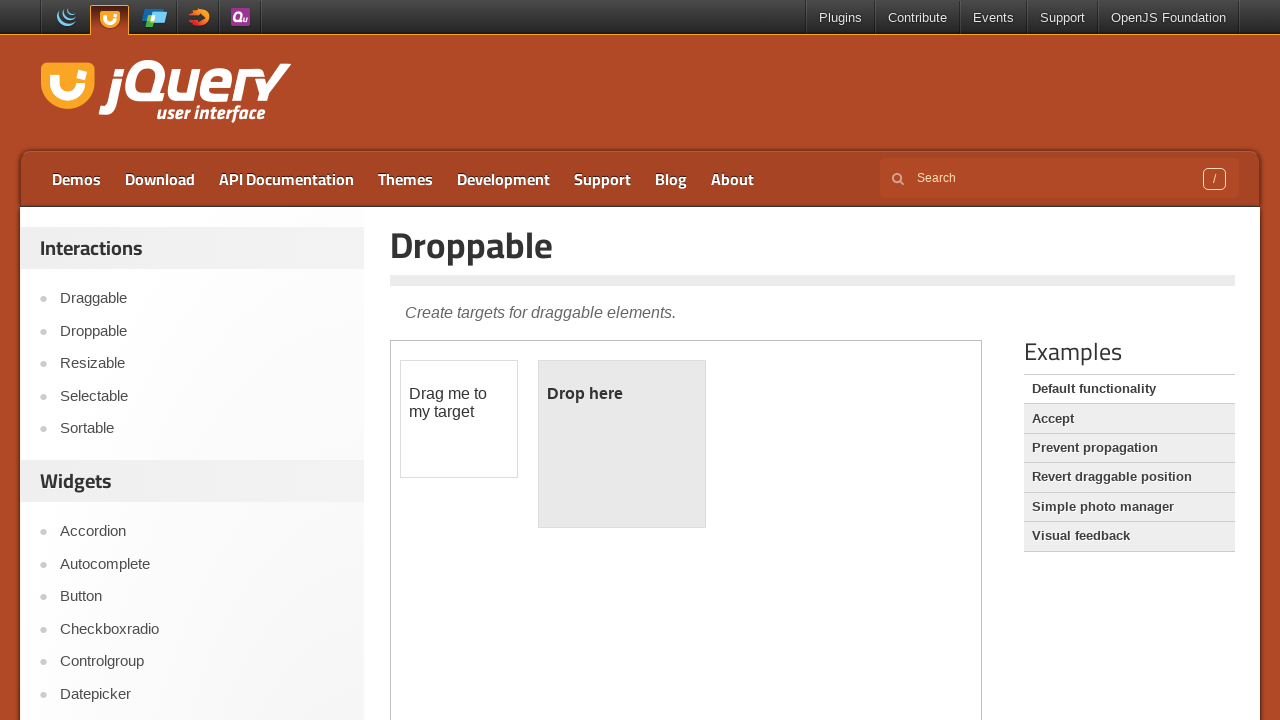

Located the draggable element with id 'draggable'
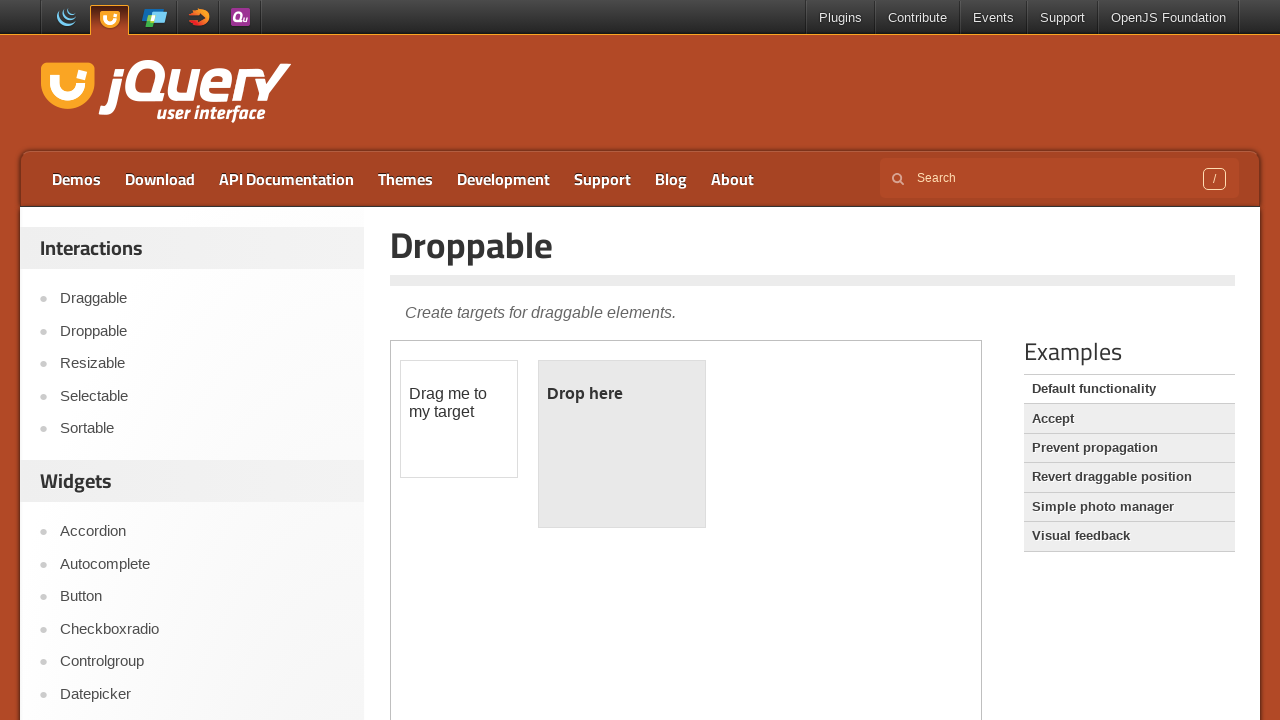

Located the droppable element with id 'droppable'
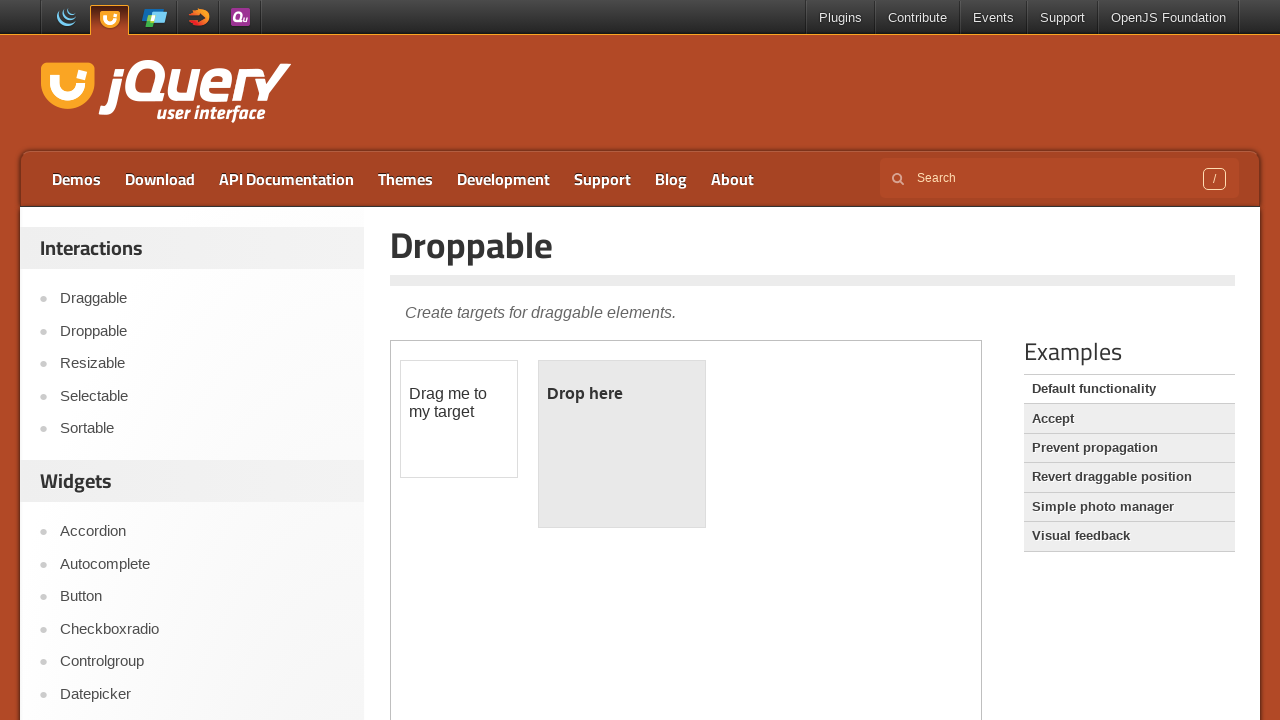

Dragged the draggable element onto the droppable area at (622, 444)
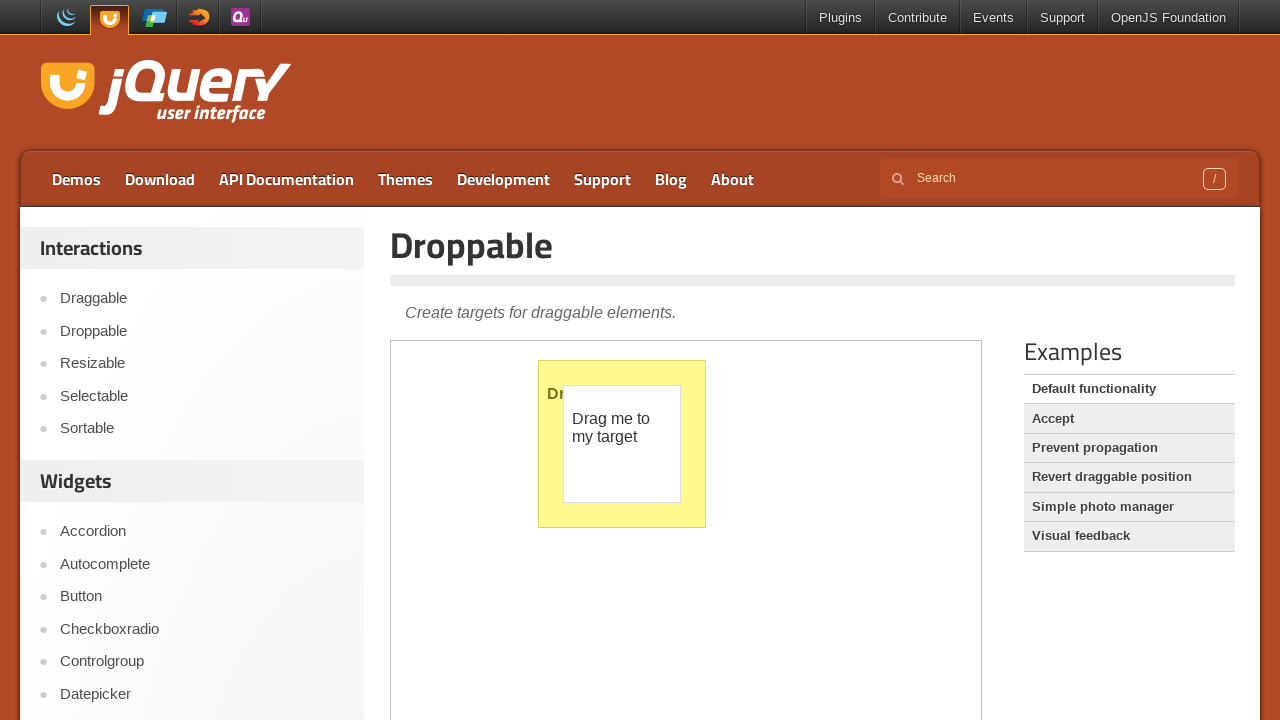

Verified that droppable element contains 'Dropped!' text
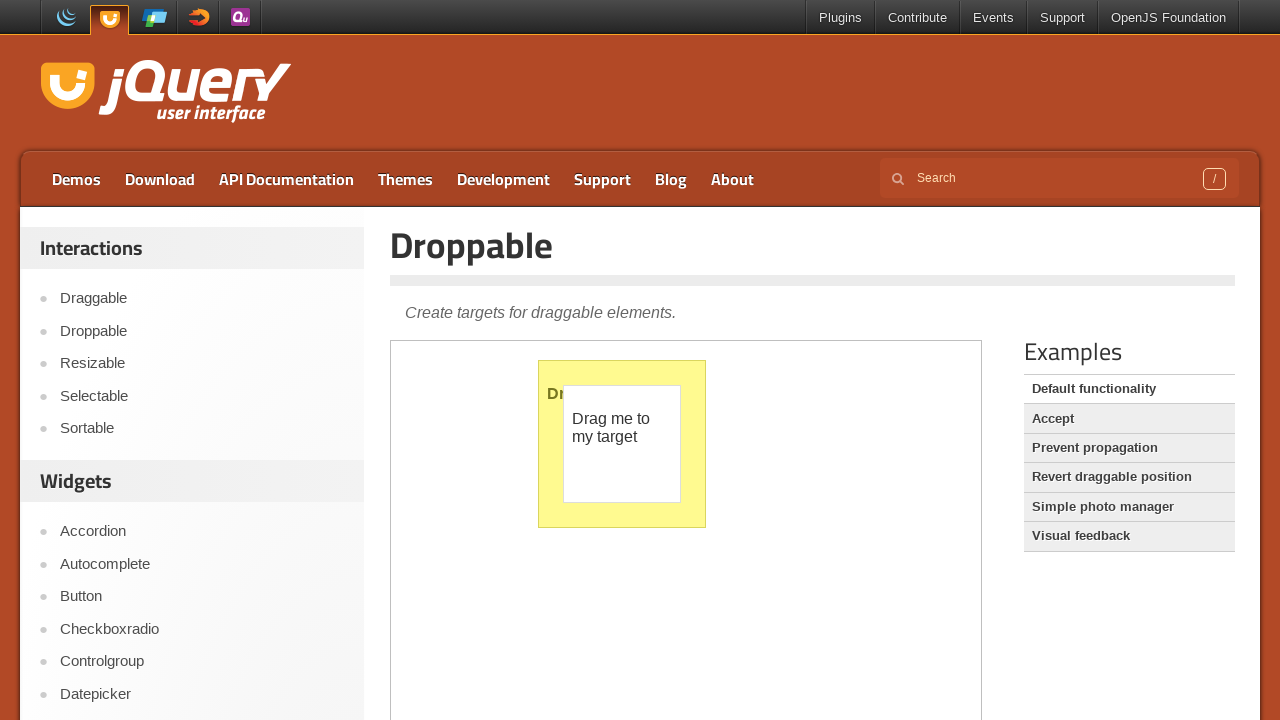

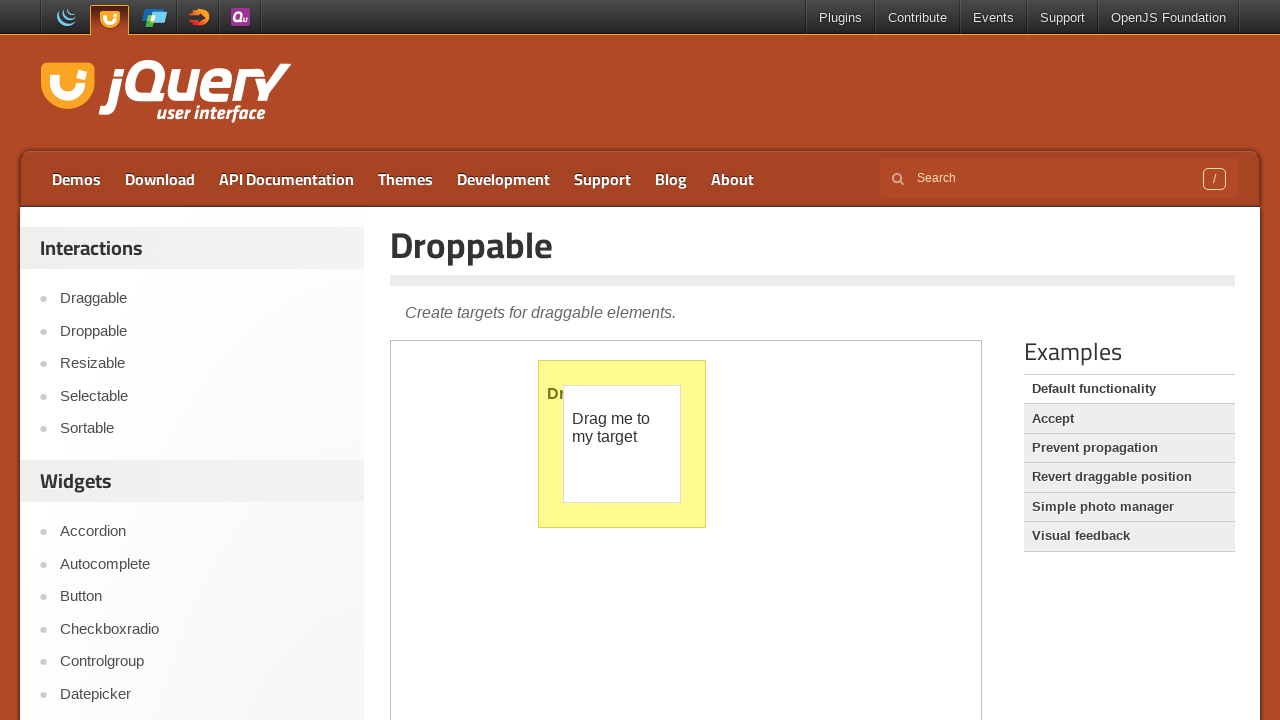